Tests sending a very long message (repeated text) and verifies it's handled without crashing

Starting URL: https://f8.syzygyx.com/chat

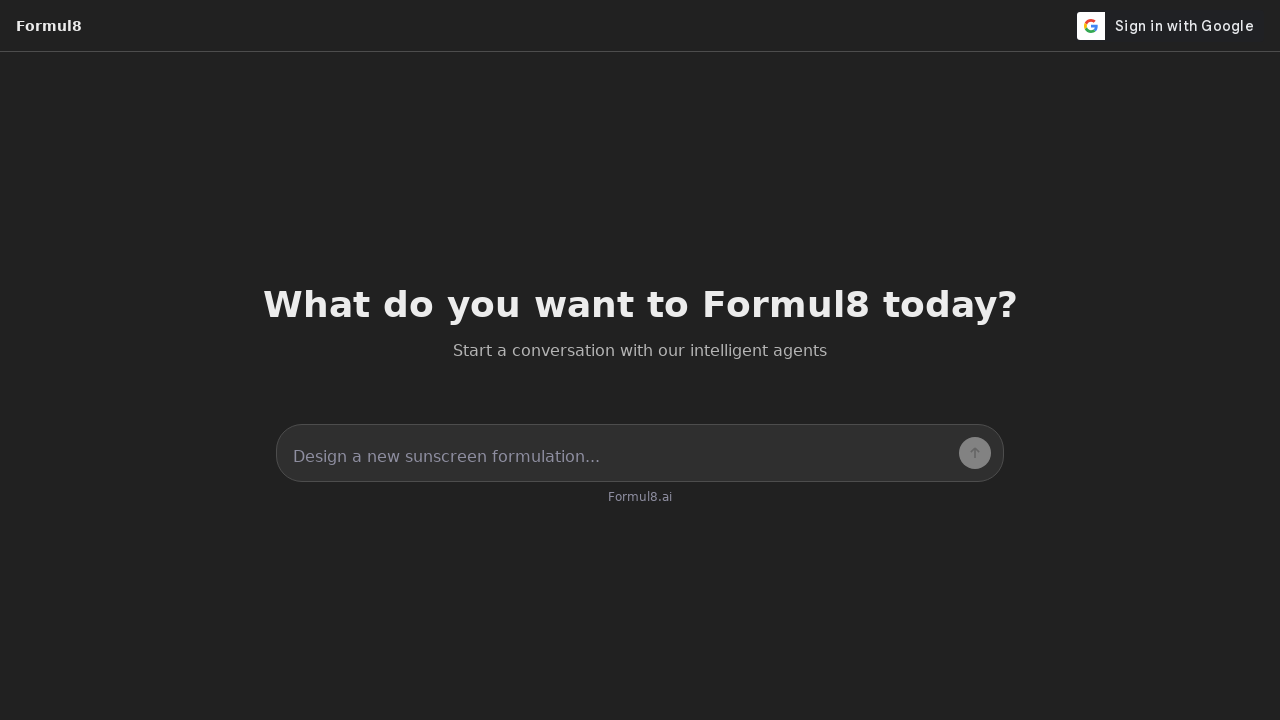

Page loaded and network idle
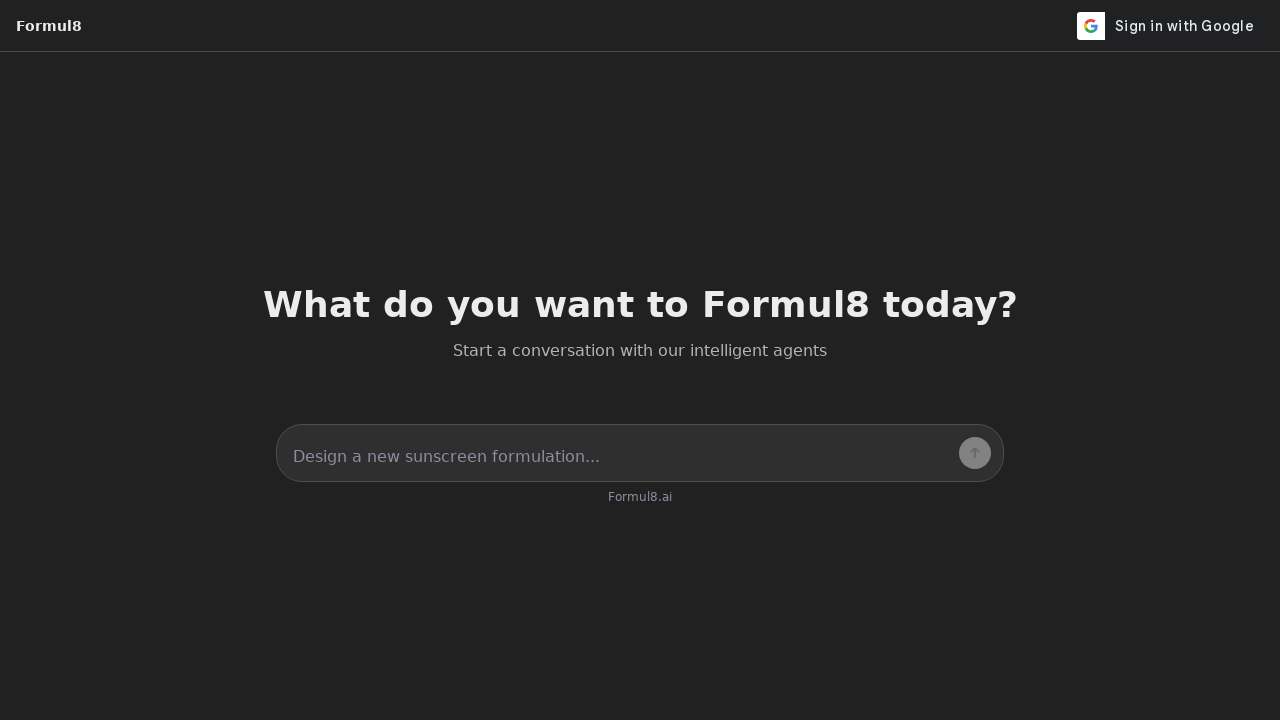

Located chat input field
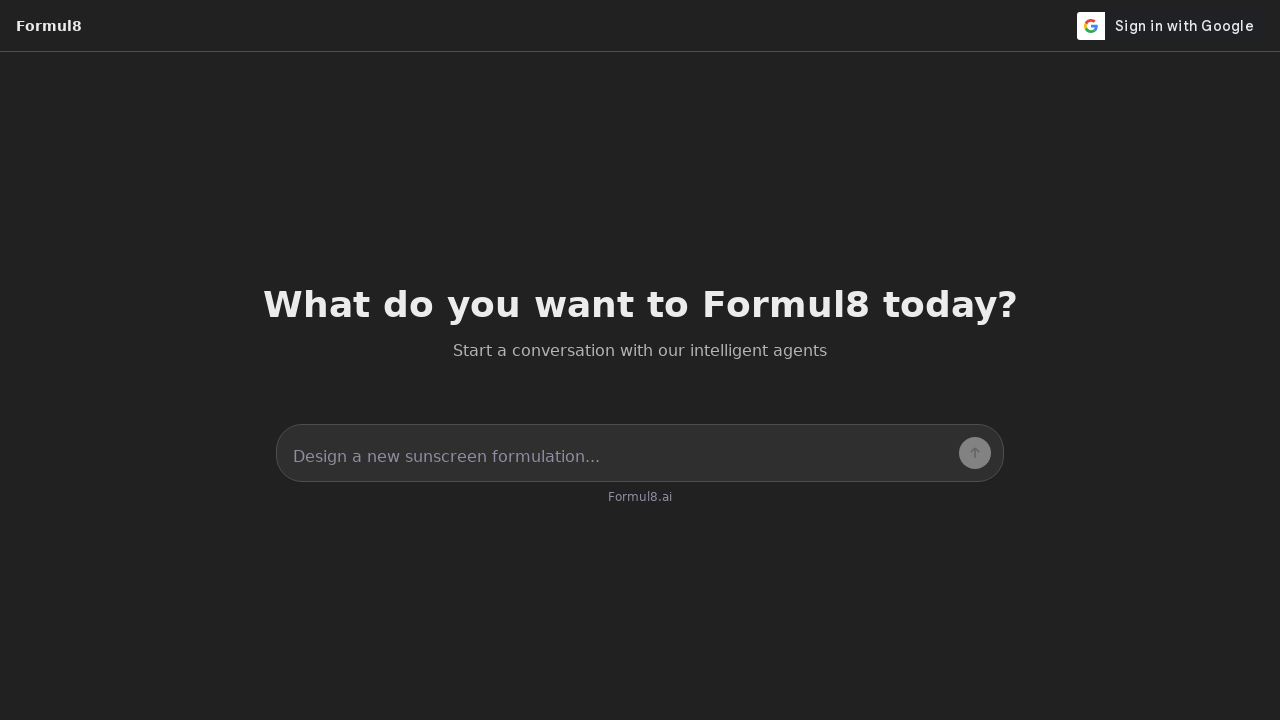

Located send button
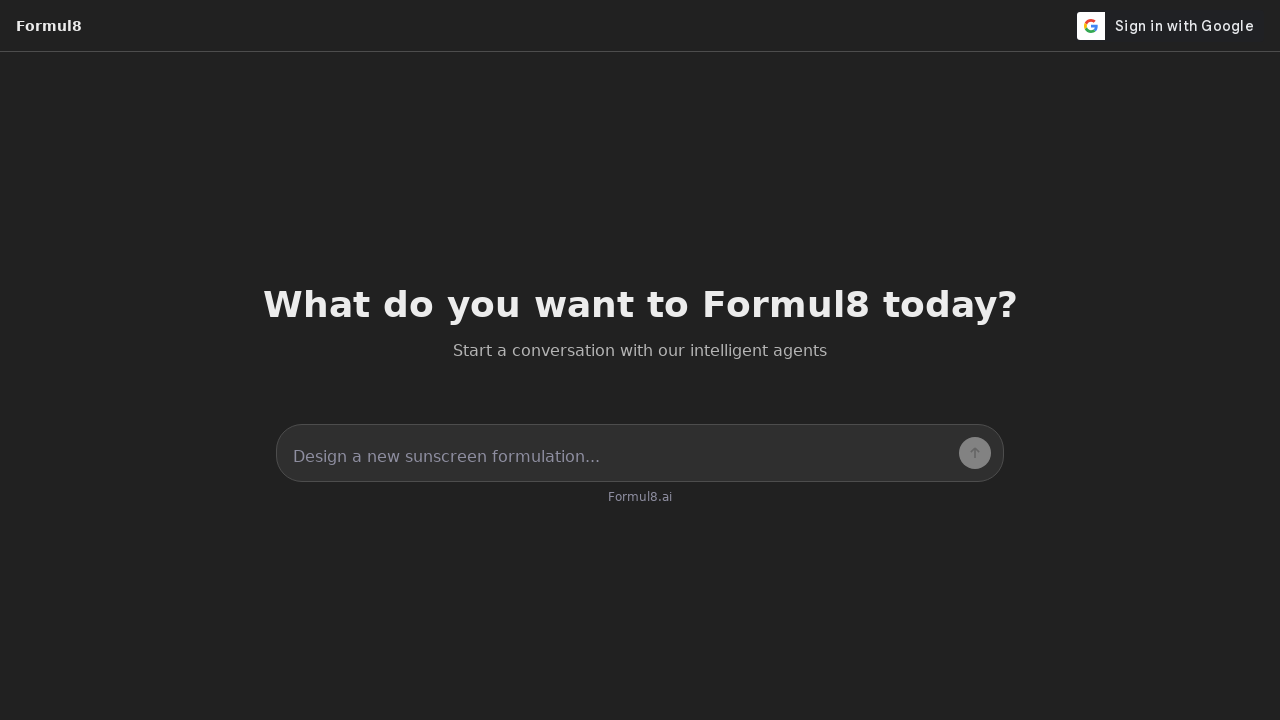

Generated very long message (3000 characters)
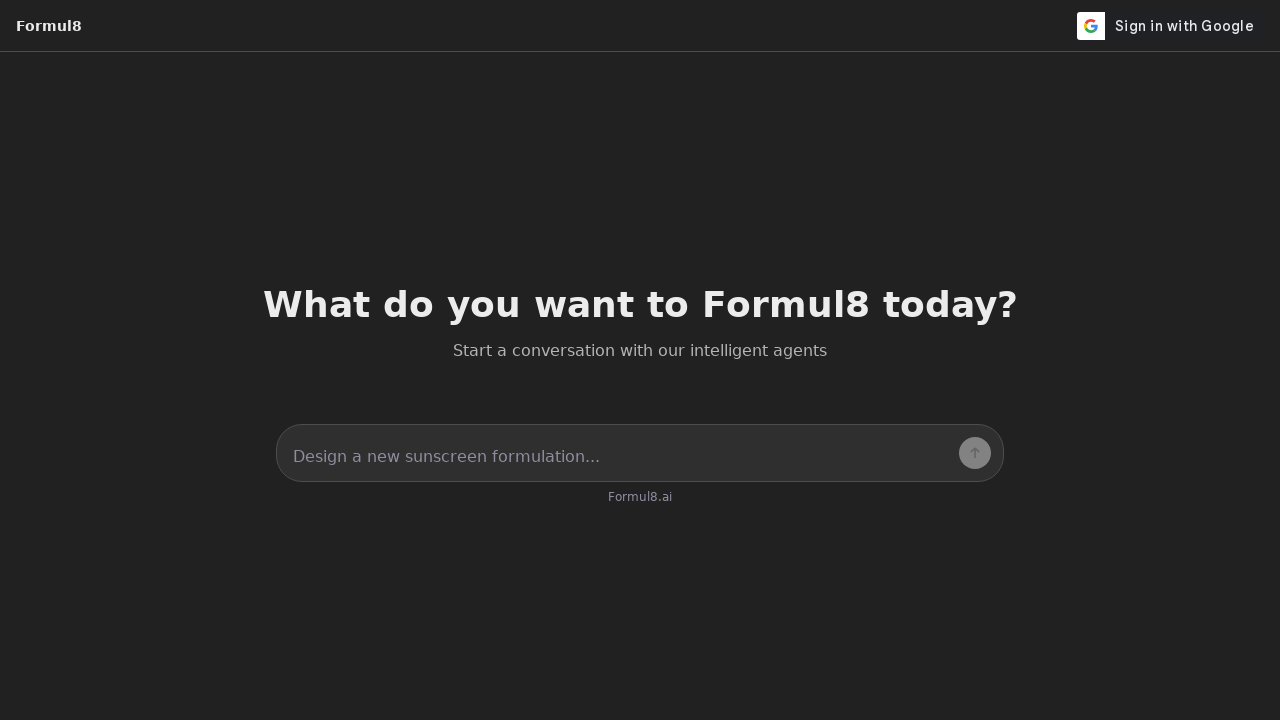

Filled chat input with very long message on #chatInput
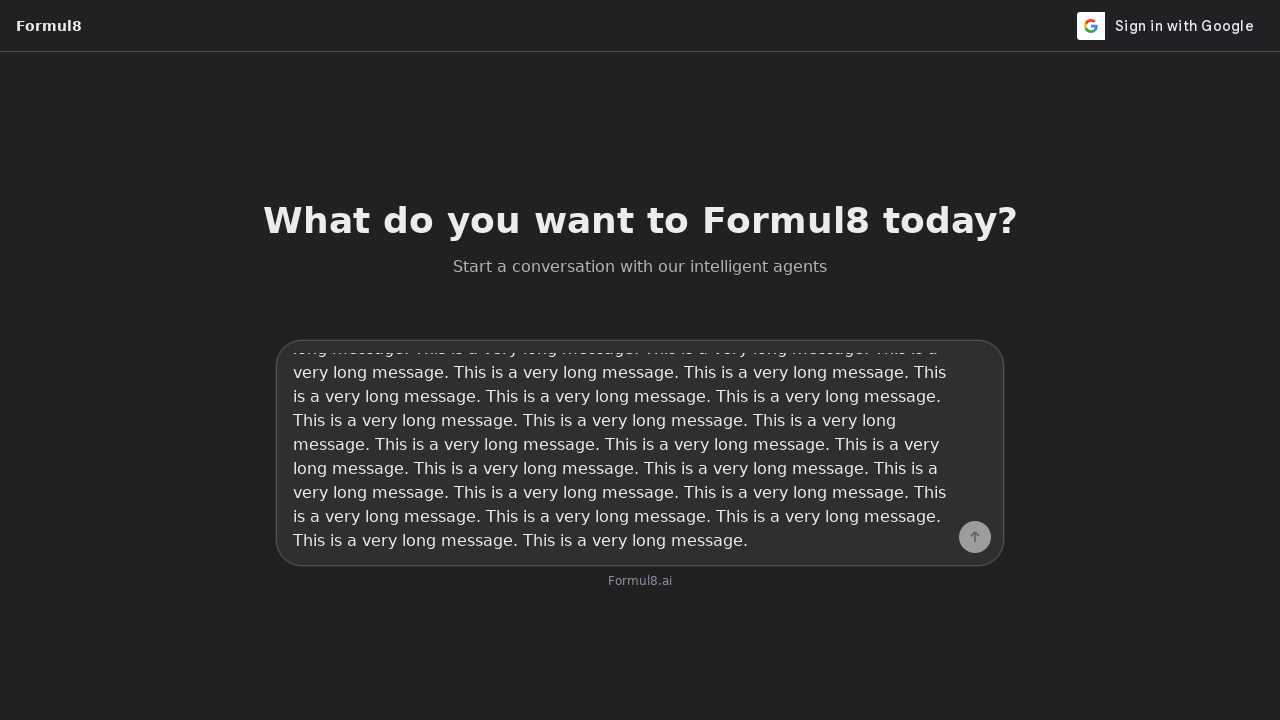

Clicked send button to submit very long message at (975, 537) on #sendButton
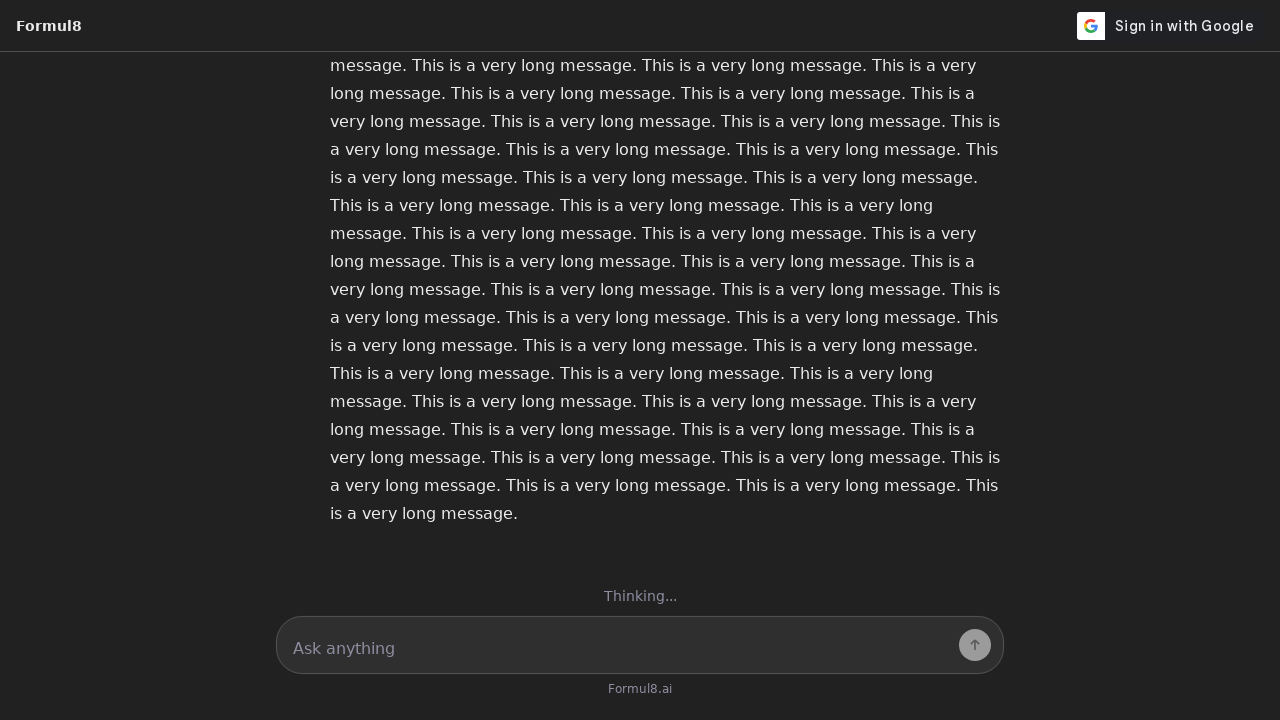

Located user message element
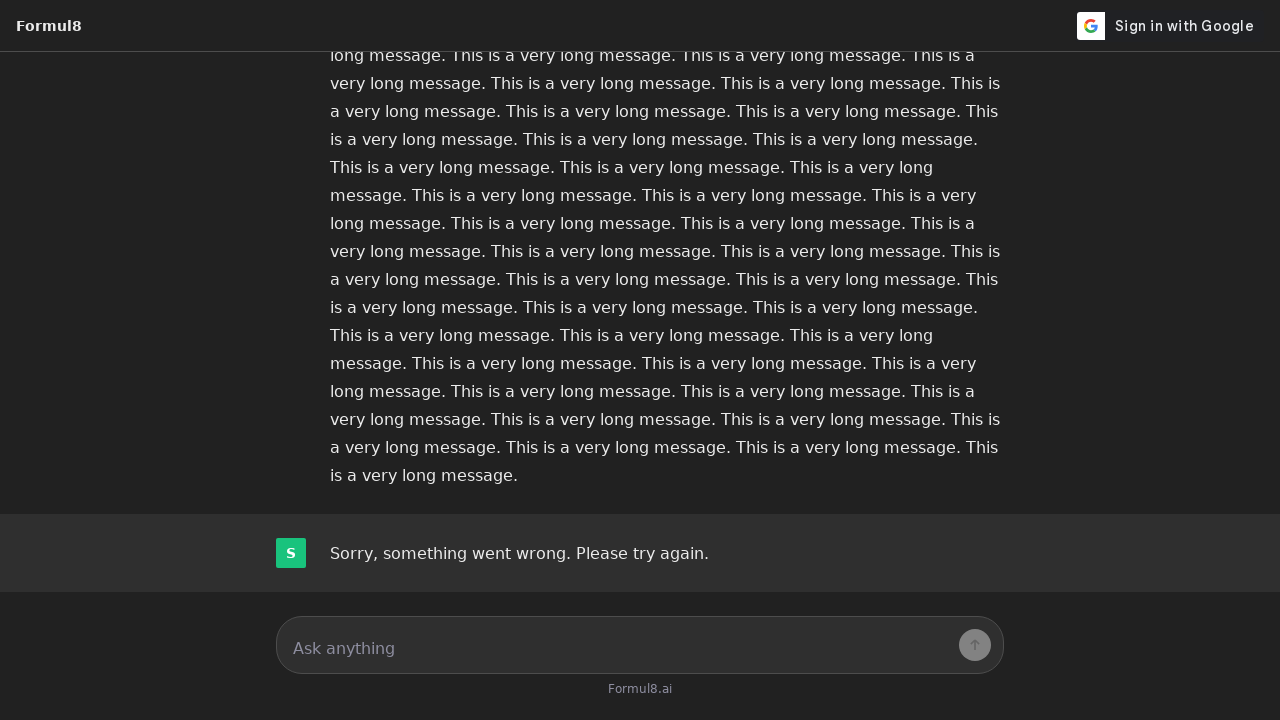

User message appeared on screen - very long message handled successfully without crashing
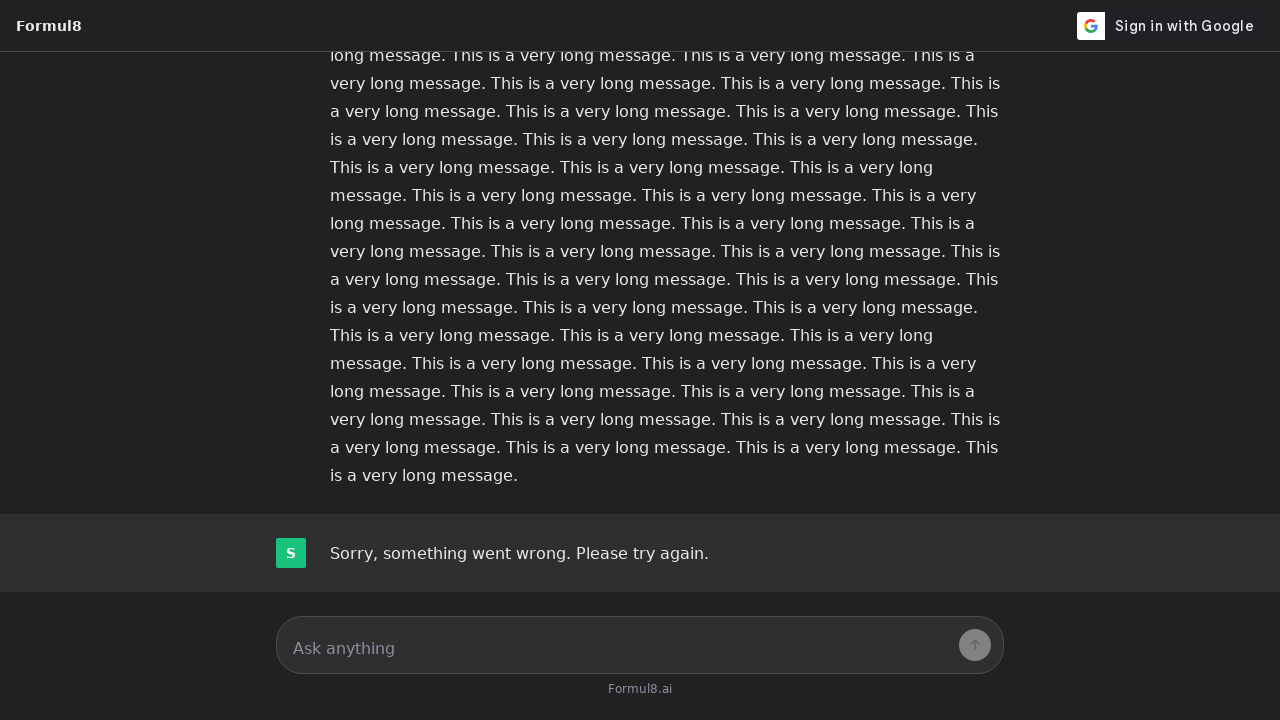

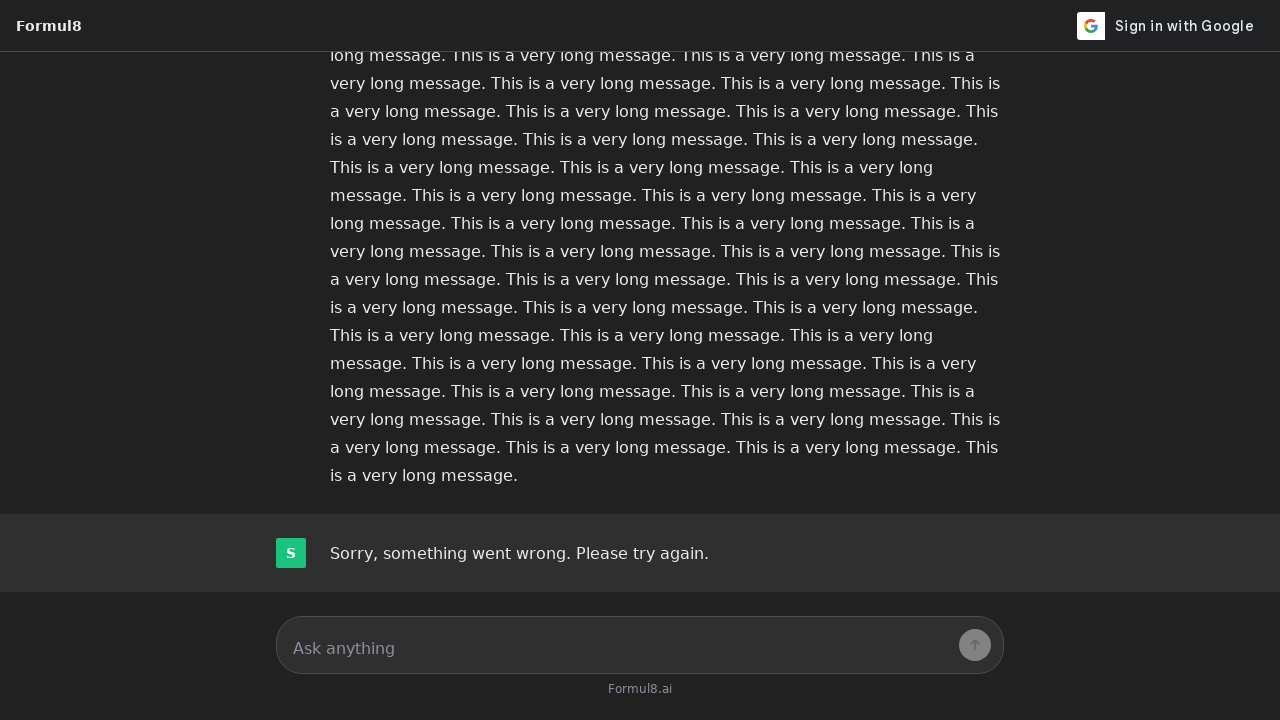